Tests that edits are cancelled when pressing Escape key.

Starting URL: https://demo.playwright.dev/todomvc

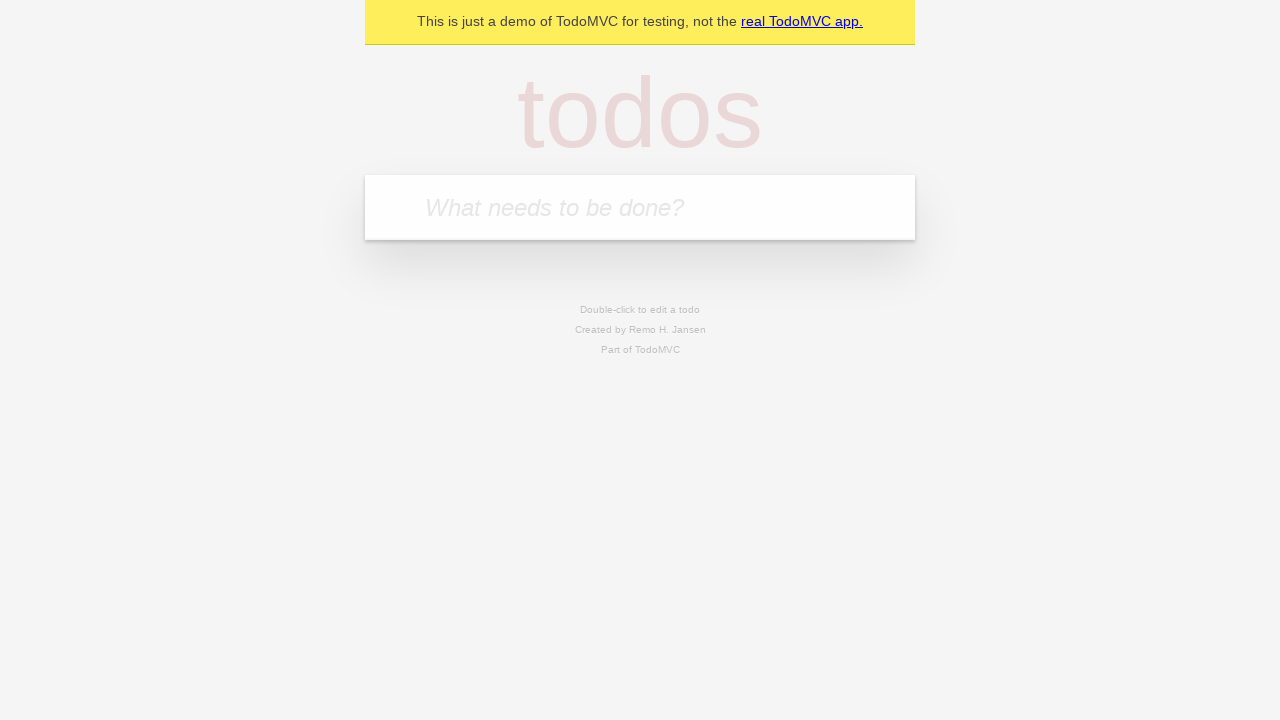

Filled new todo input with 'buy some cheese' on internal:attr=[placeholder="What needs to be done?"i]
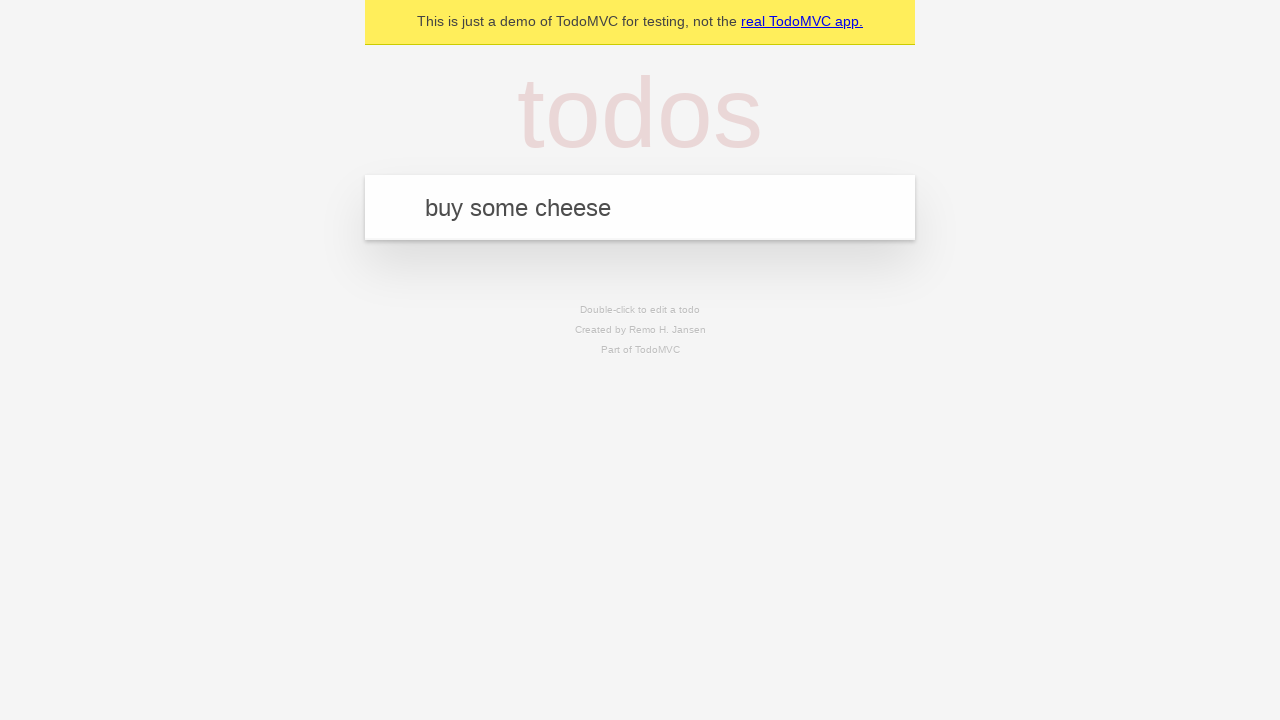

Pressed Enter to create first todo on internal:attr=[placeholder="What needs to be done?"i]
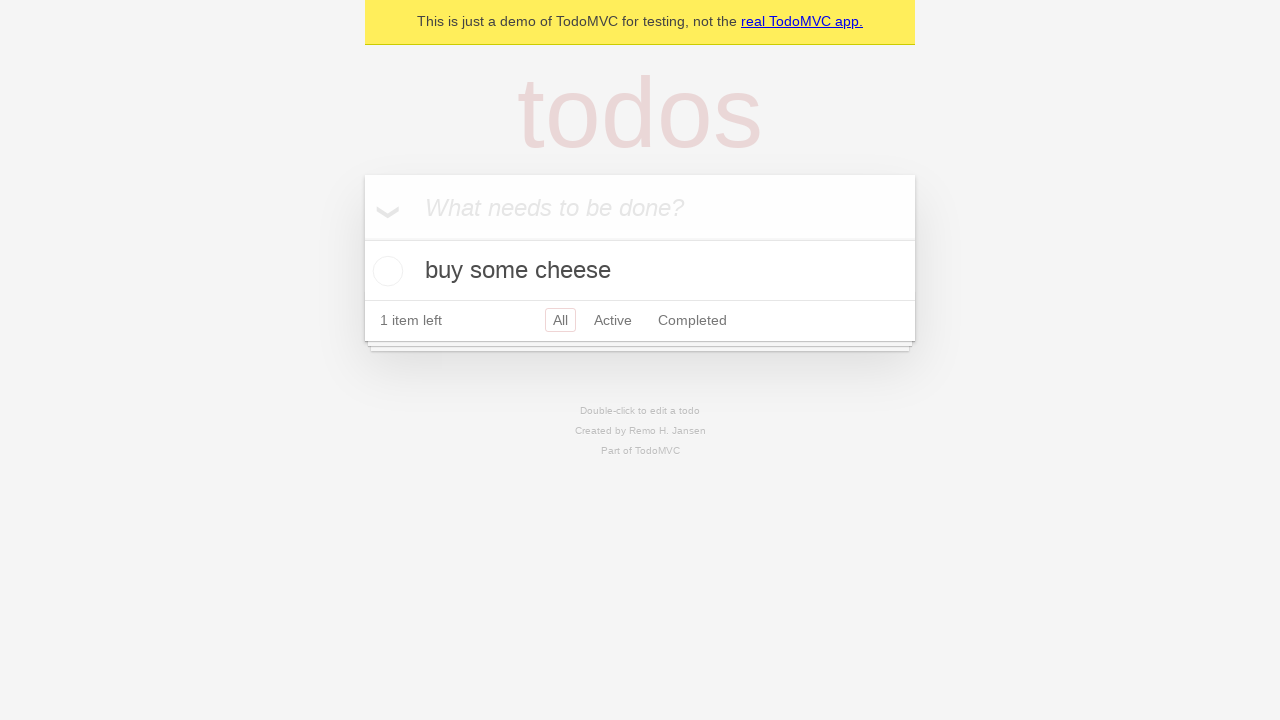

Filled new todo input with 'feed the cat' on internal:attr=[placeholder="What needs to be done?"i]
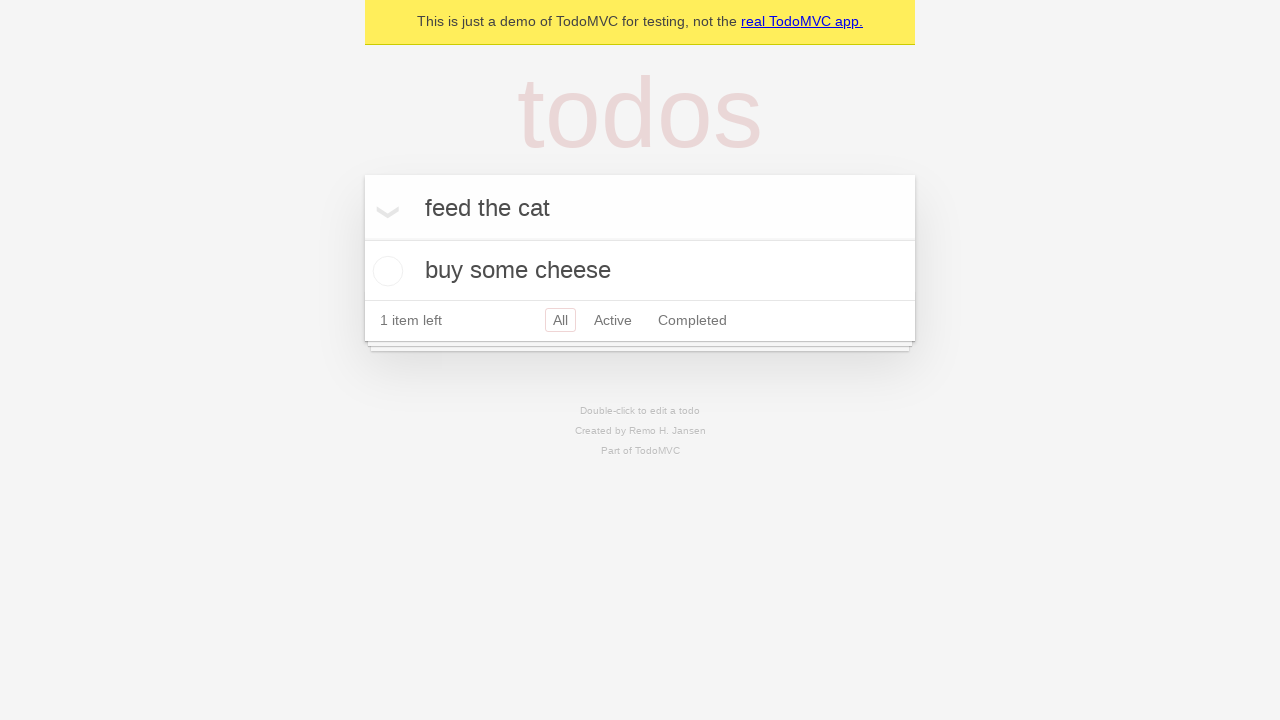

Pressed Enter to create second todo on internal:attr=[placeholder="What needs to be done?"i]
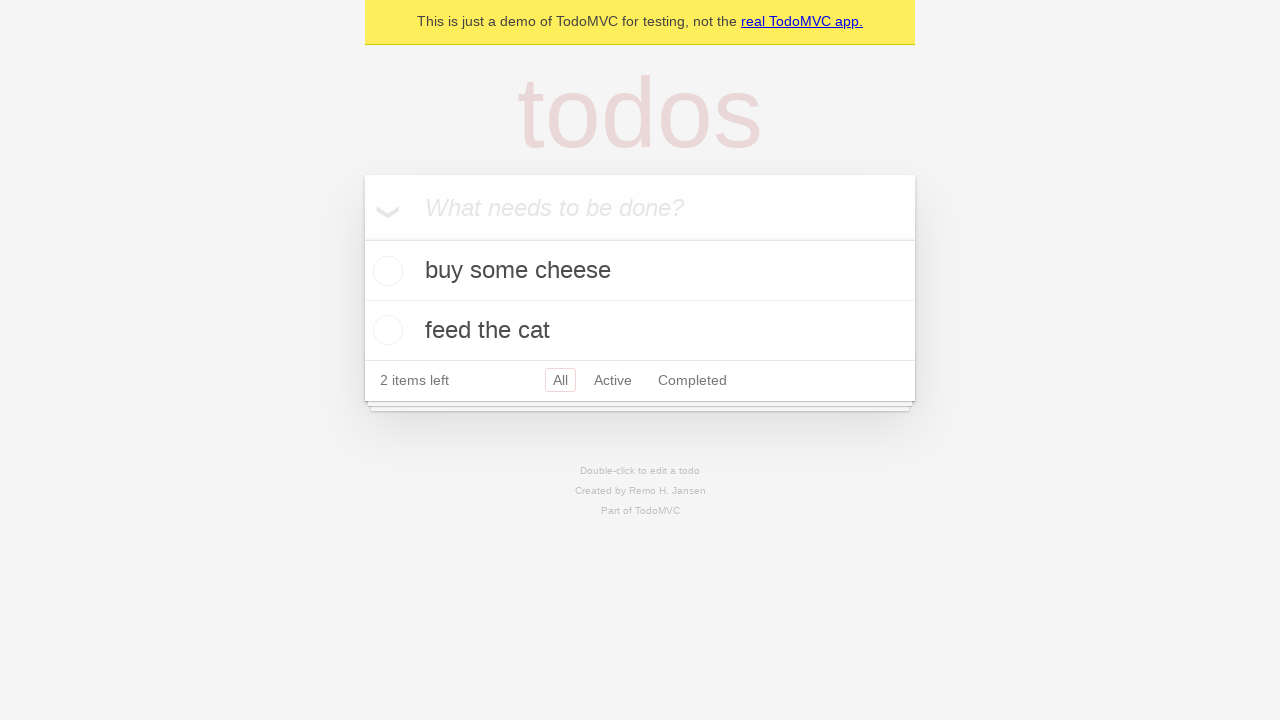

Filled new todo input with 'book a doctors appointment' on internal:attr=[placeholder="What needs to be done?"i]
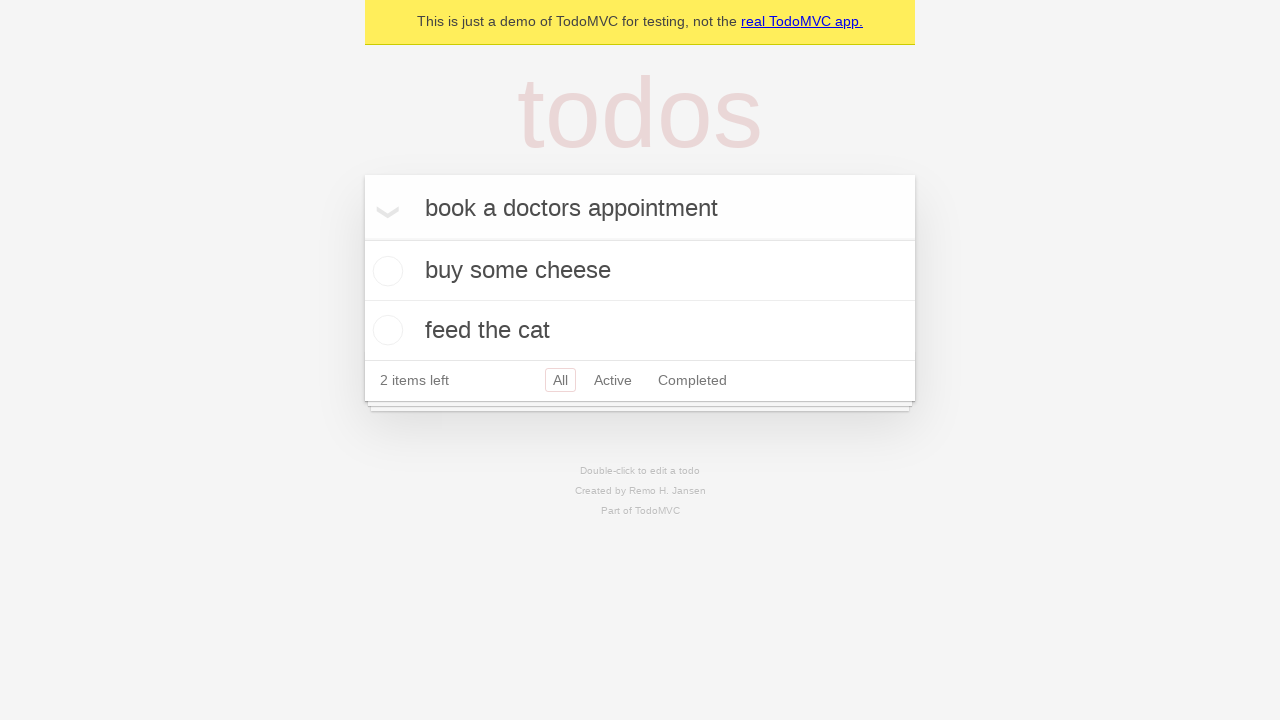

Pressed Enter to create third todo on internal:attr=[placeholder="What needs to be done?"i]
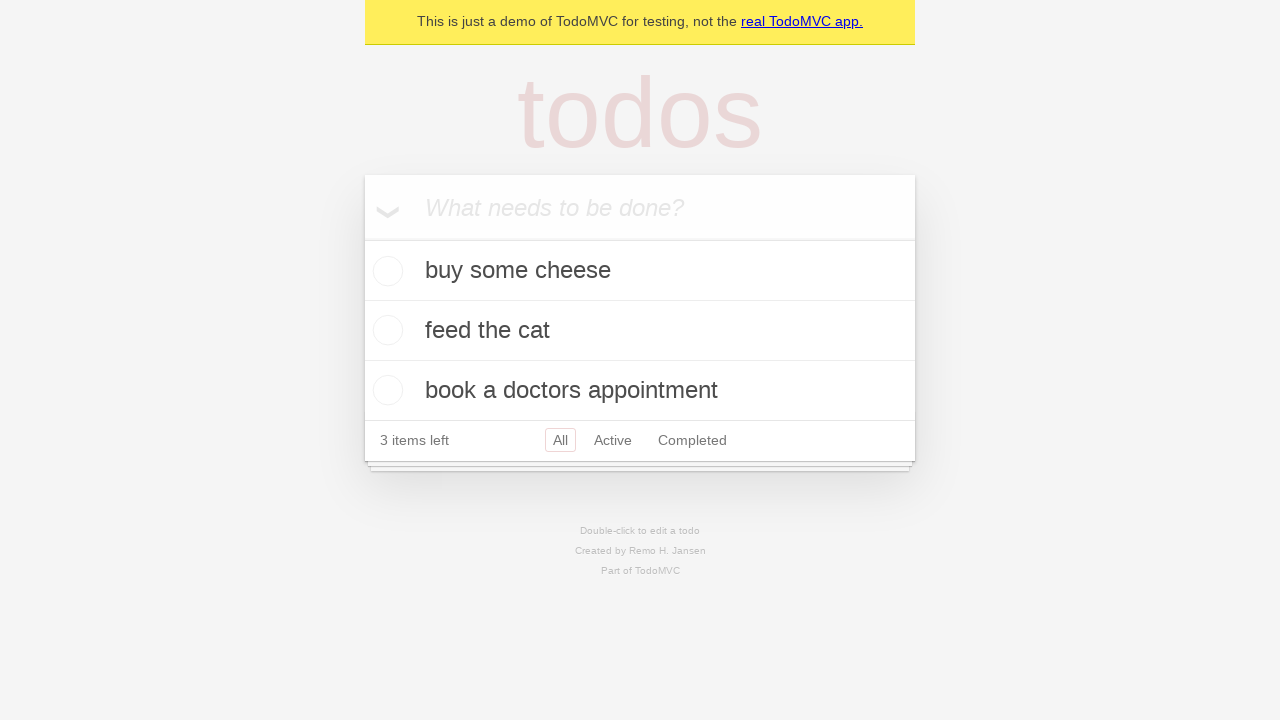

Waited for all three todos to load
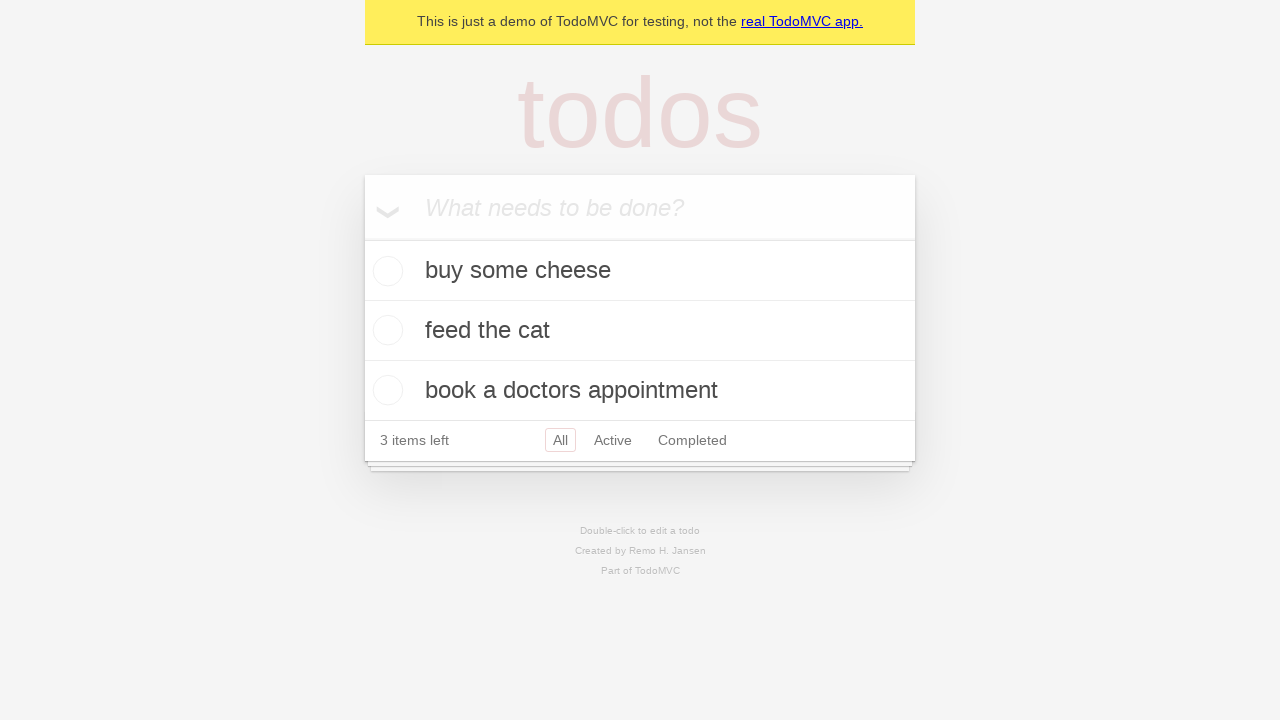

Double-clicked second todo to enter edit mode at (640, 331) on internal:testid=[data-testid="todo-item"s] >> nth=1
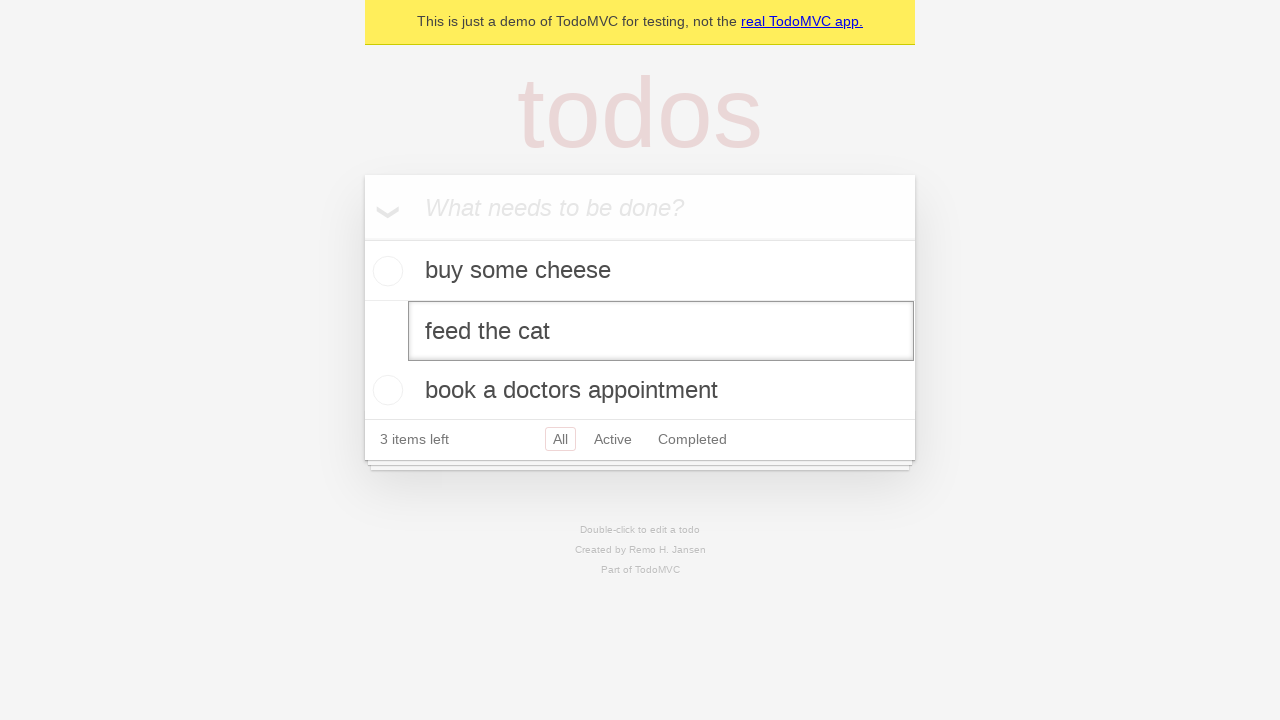

Filled edit field with 'buy some sausages' on internal:testid=[data-testid="todo-item"s] >> nth=1 >> internal:role=textbox[nam
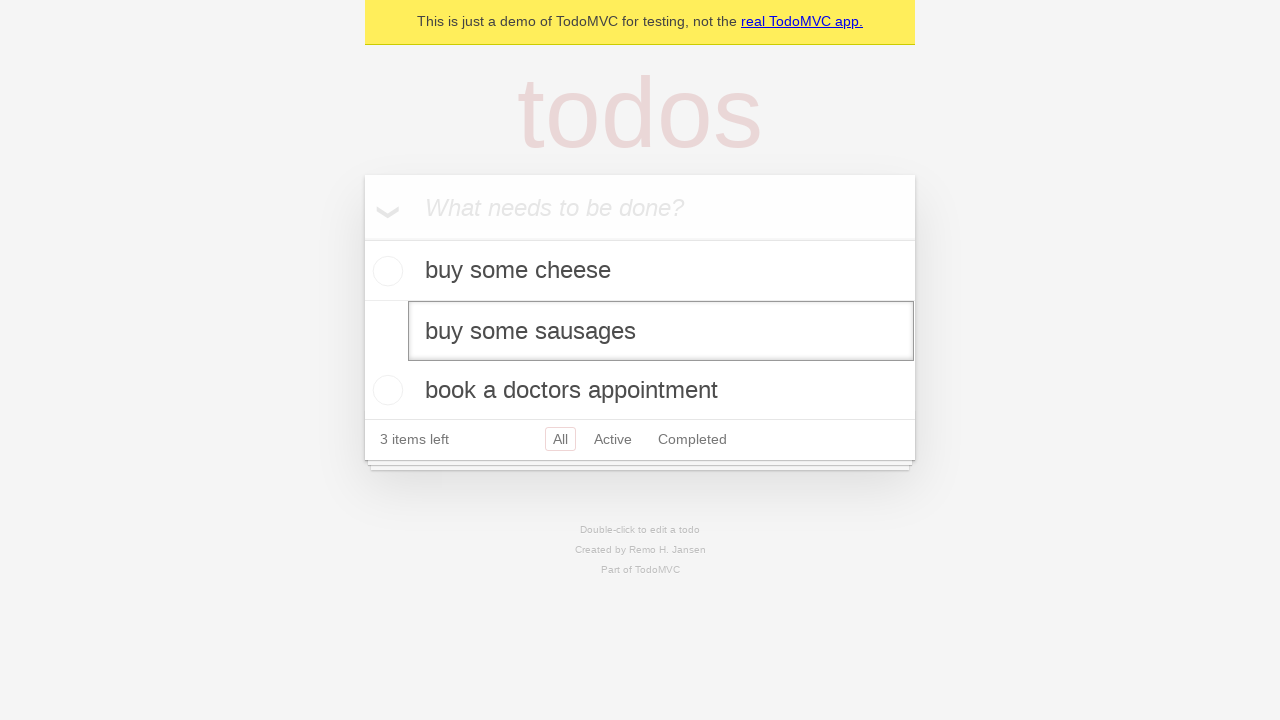

Pressed Escape key to cancel edit on internal:testid=[data-testid="todo-item"s] >> nth=1 >> internal:role=textbox[nam
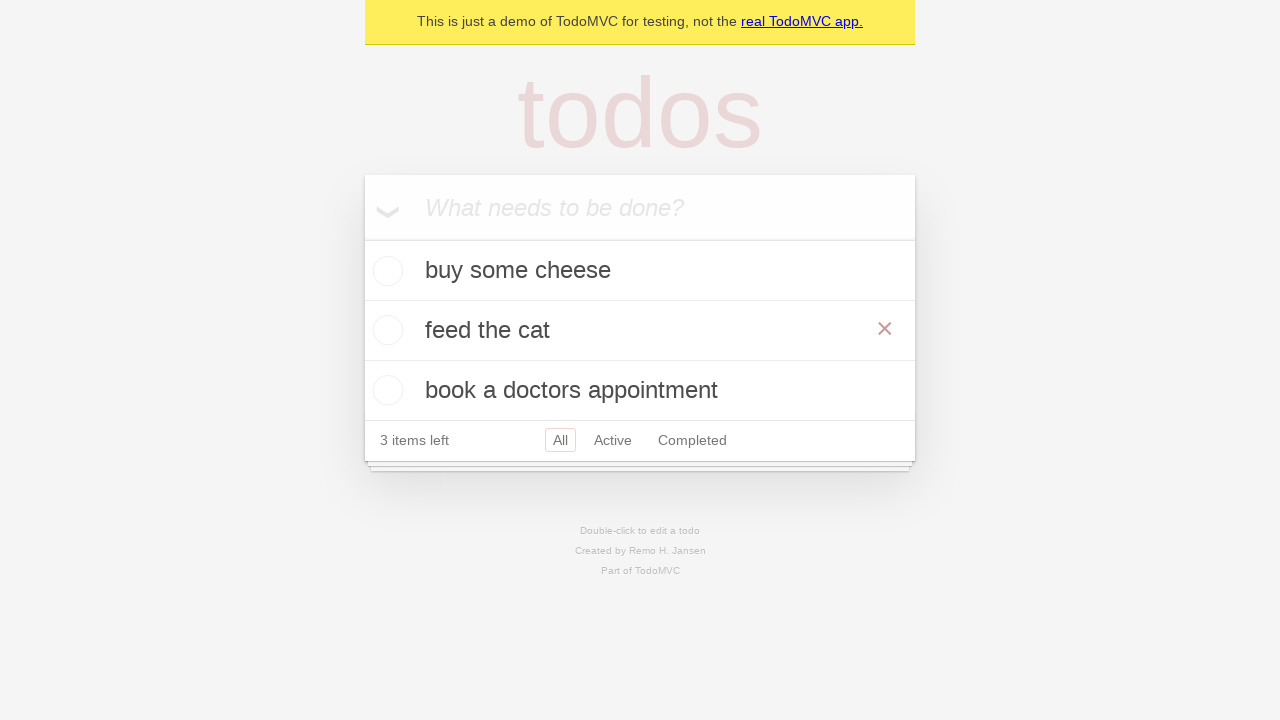

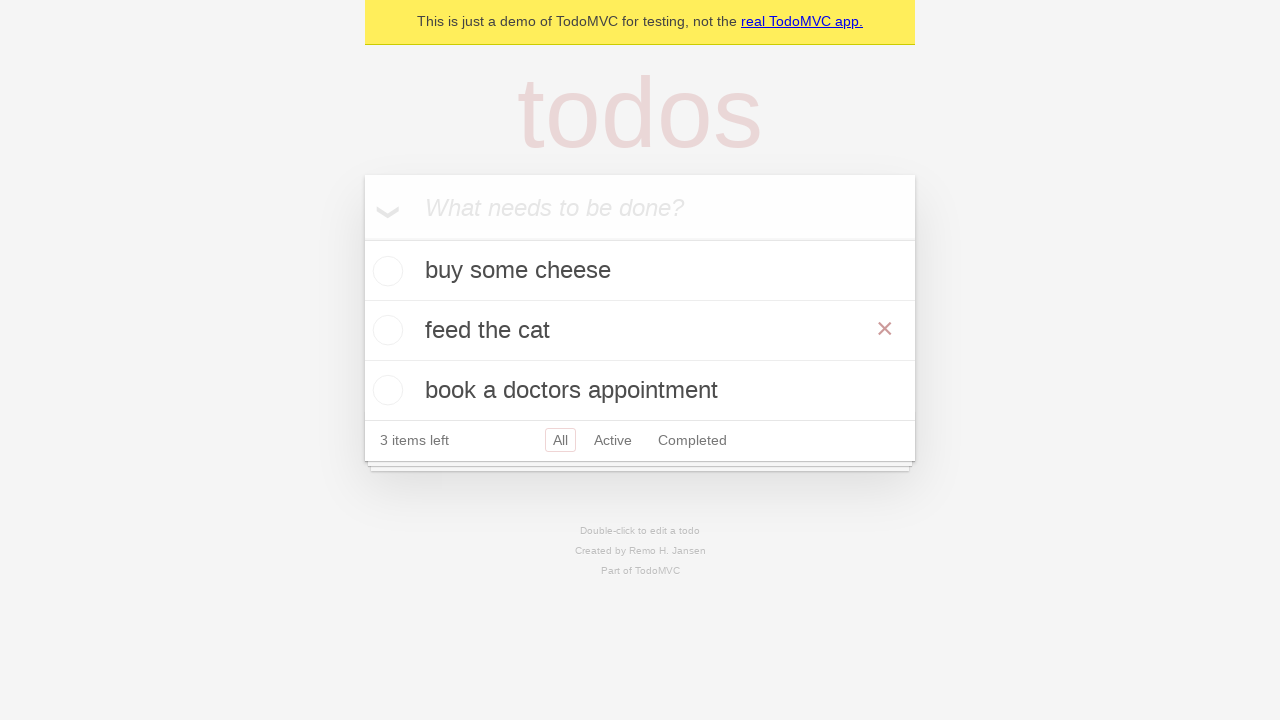